Tests confirmation alert handling by clicking a button, dismissing the confirmation dialog, and verifying the result

Starting URL: https://demoqa.com/alerts

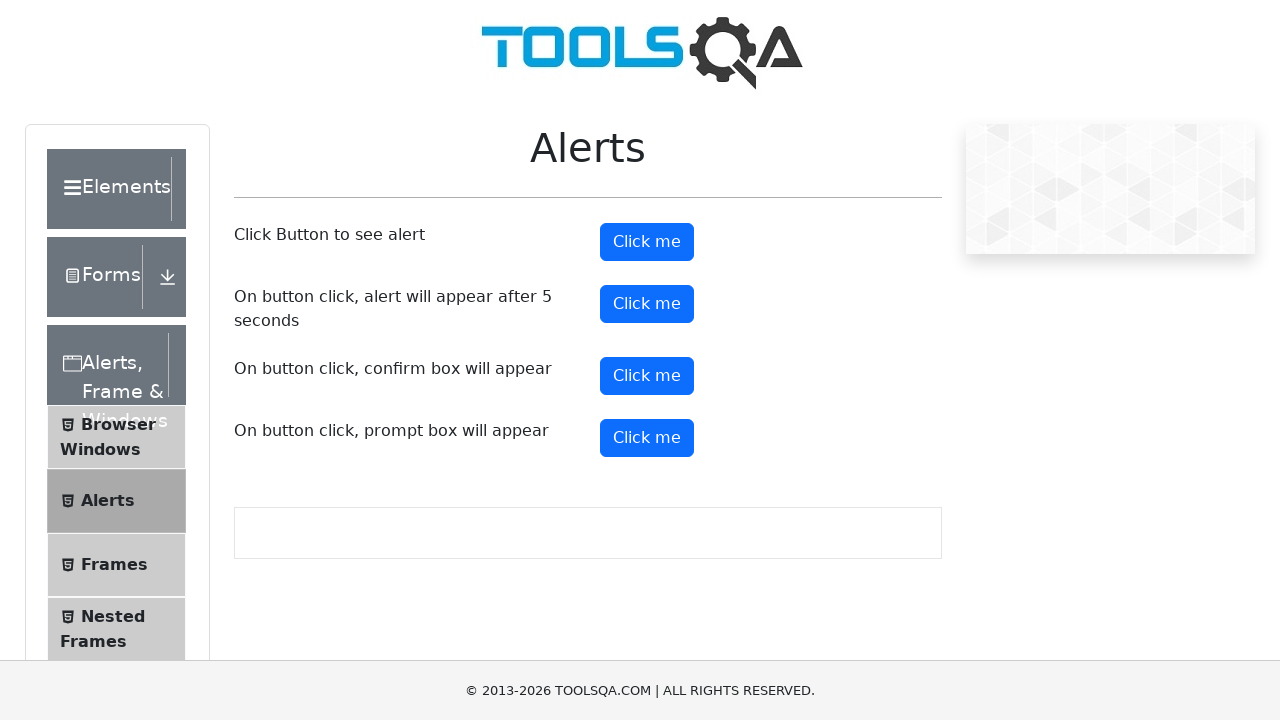

Set up dialog handler to dismiss confirmation alerts
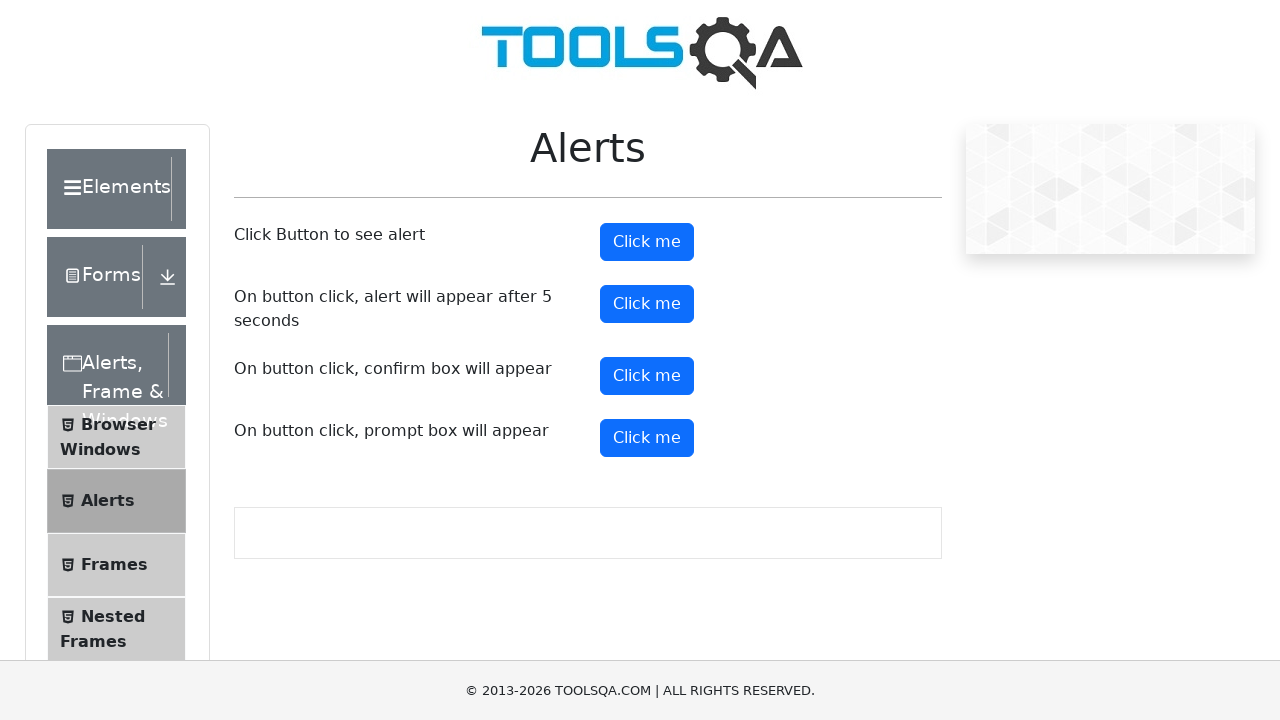

Clicked the confirm button to trigger confirmation dialog at (647, 376) on button#confirmButton
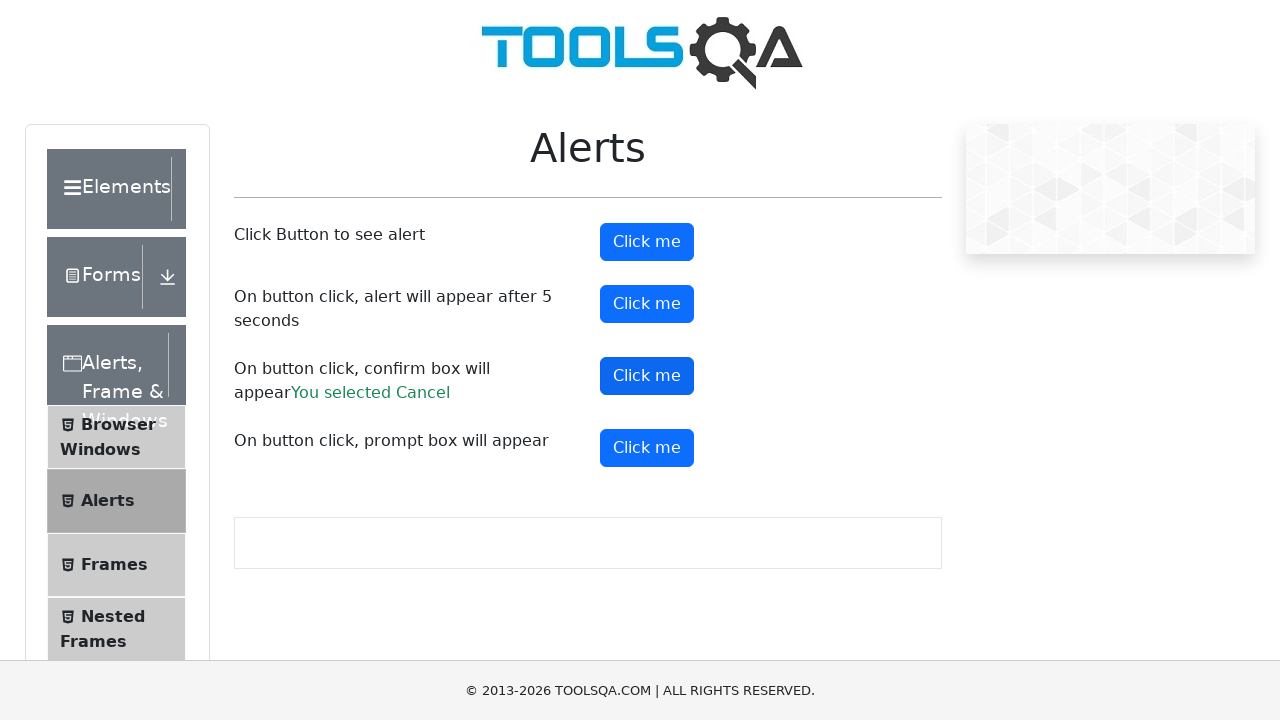

Confirmation result appeared after dismissing the dialog
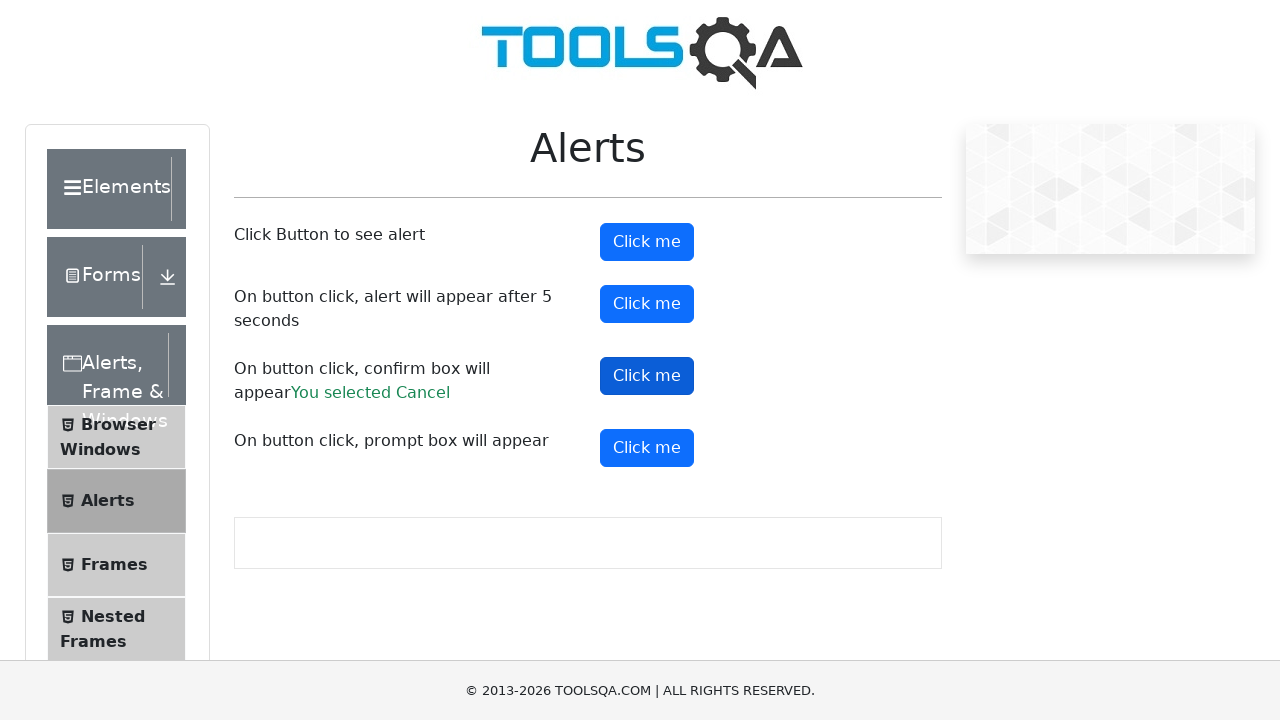

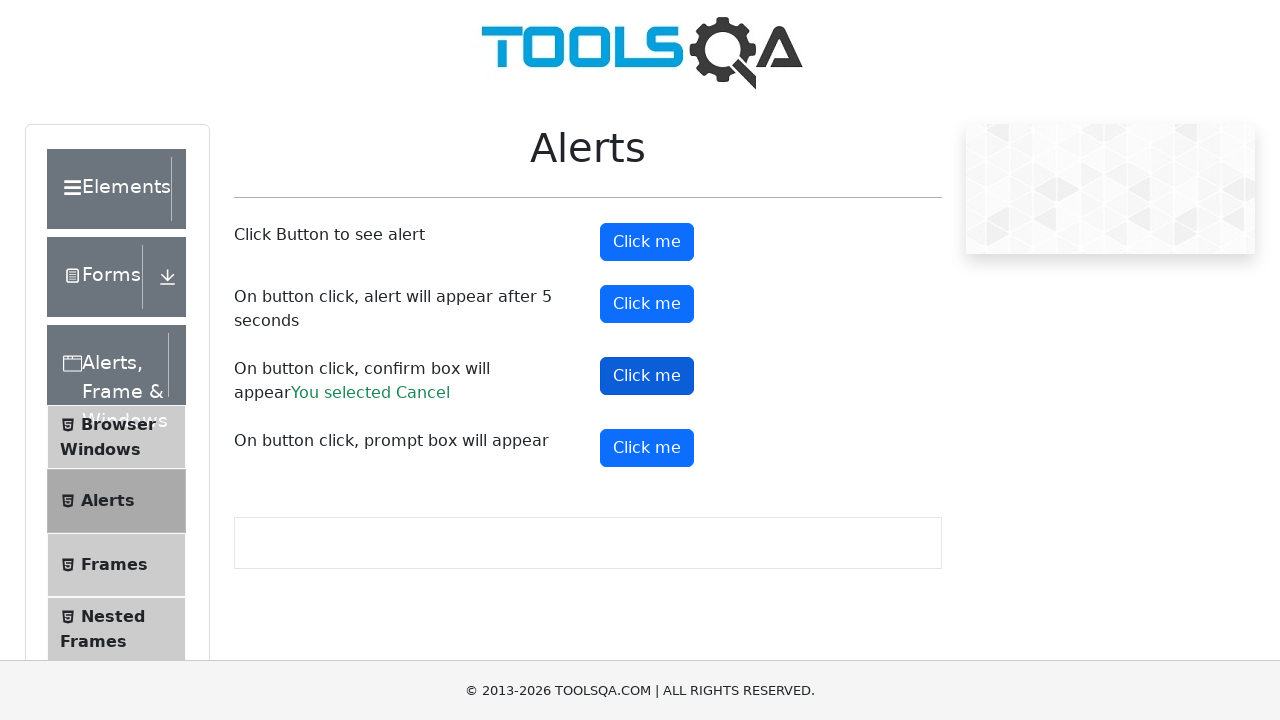